Tests that the todo counter displays the correct number of items as todos are added

Starting URL: https://demo.playwright.dev/todomvc

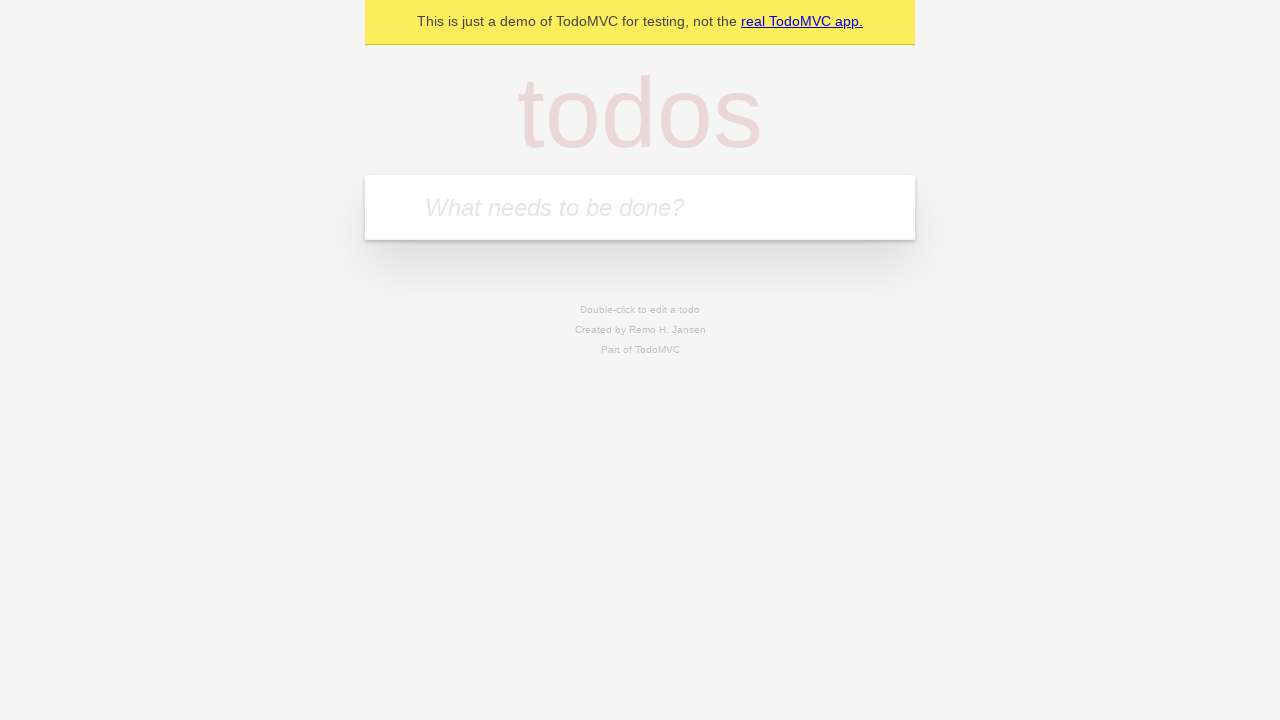

Located the new todo input field
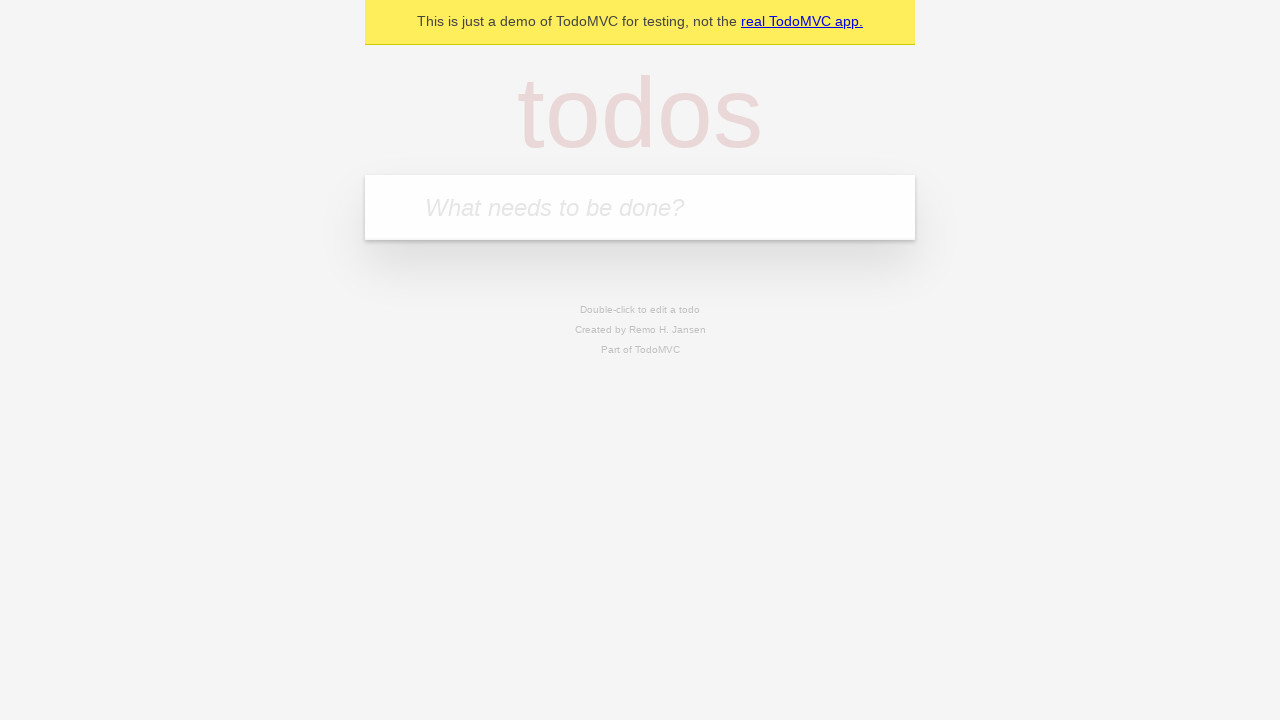

Filled first todo with 'buy some cheese' on internal:attr=[placeholder="What needs to be done?"i]
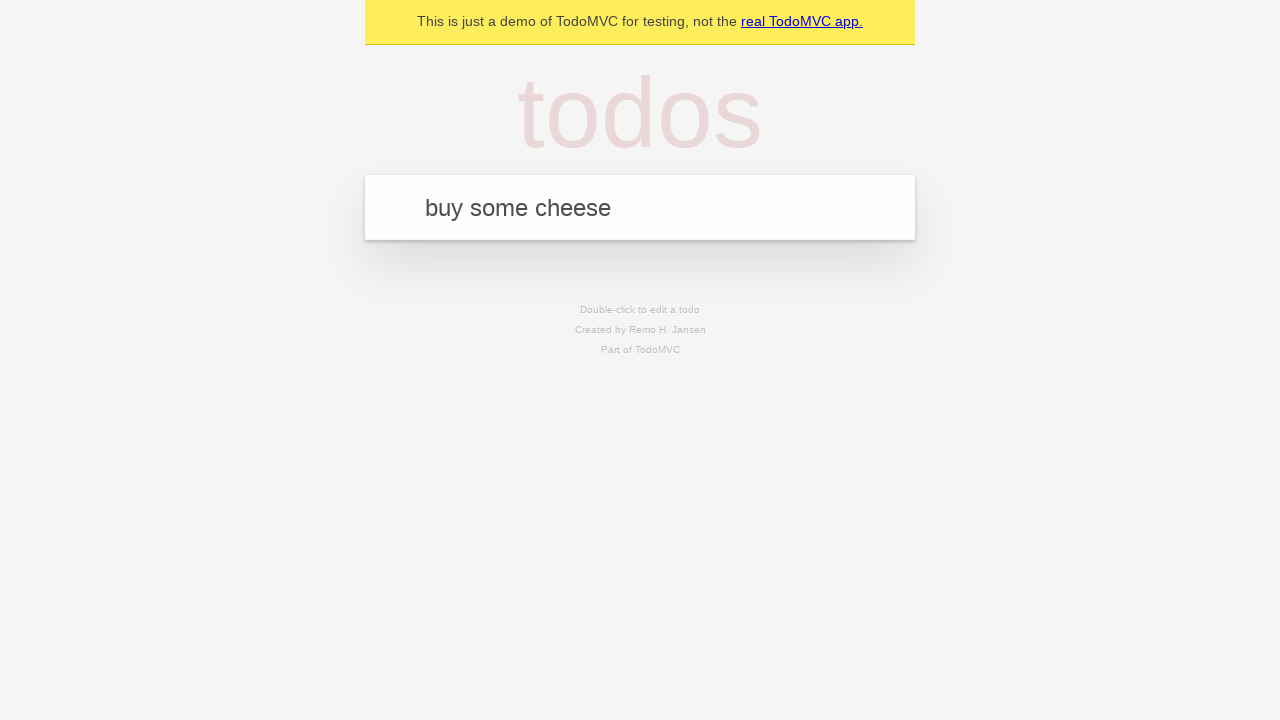

Pressed Enter to submit first todo on internal:attr=[placeholder="What needs to be done?"i]
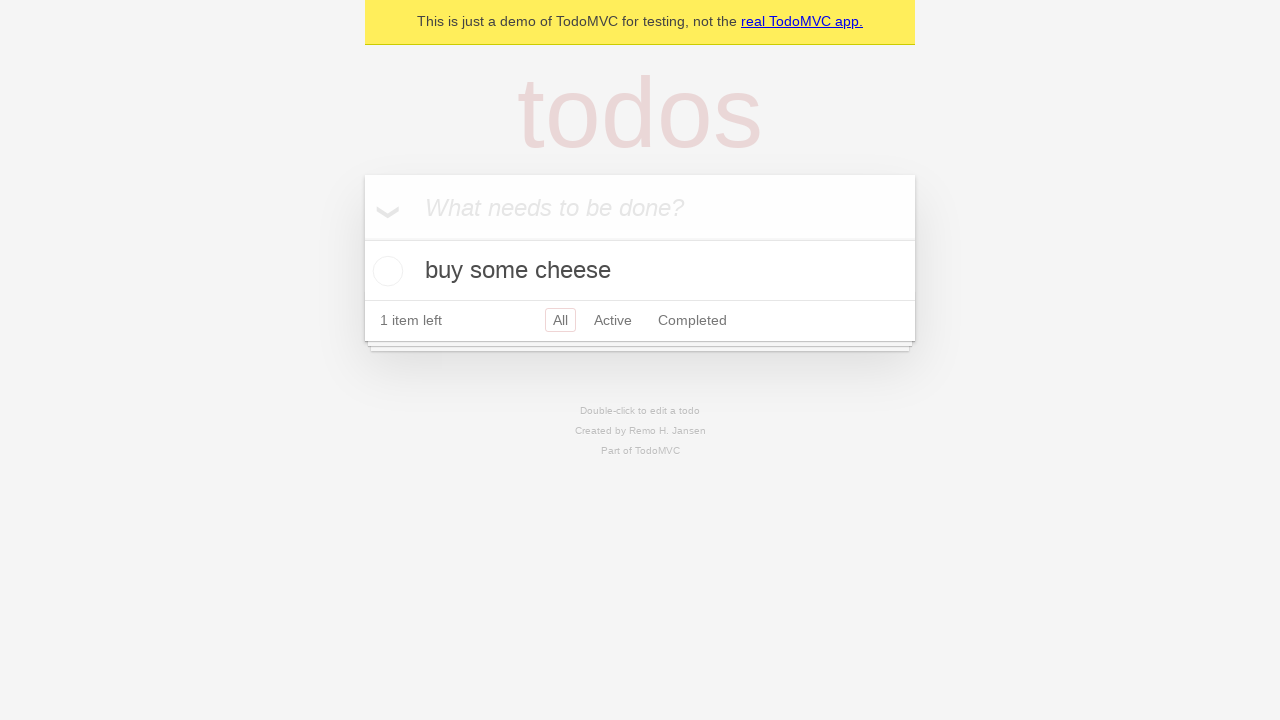

Todo counter element appeared after adding first item
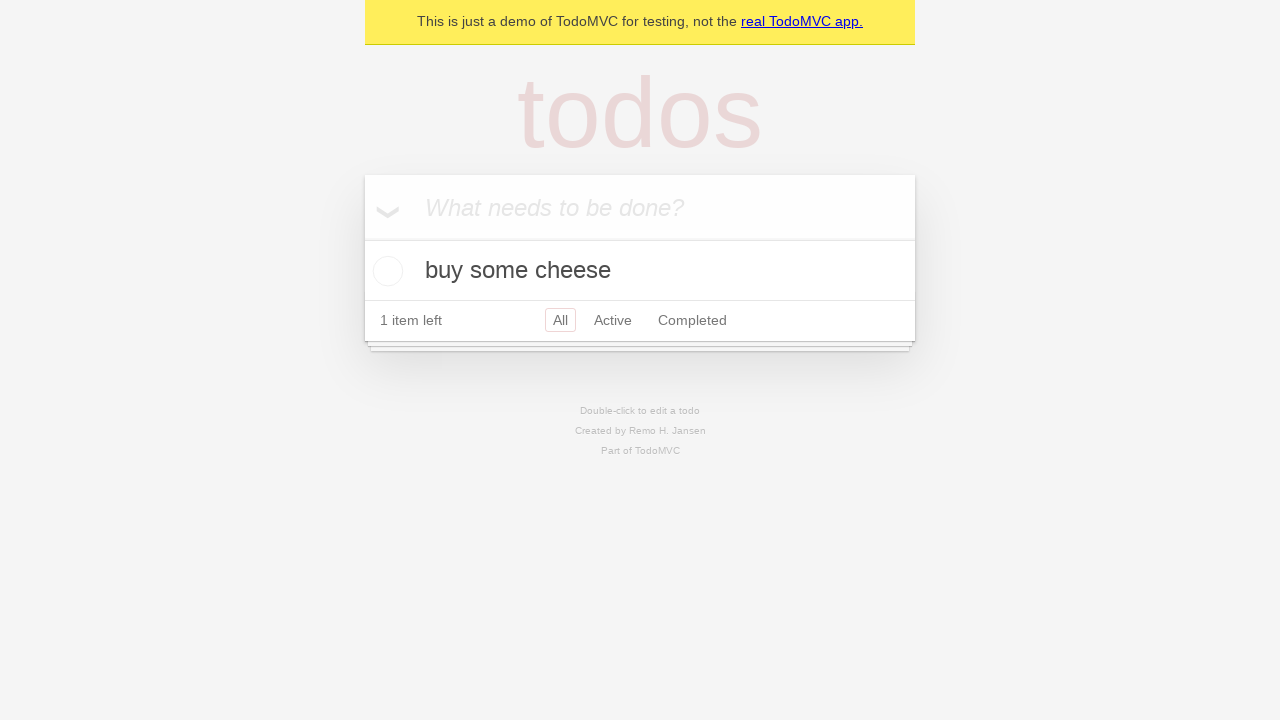

Filled second todo with 'feed the cat' on internal:attr=[placeholder="What needs to be done?"i]
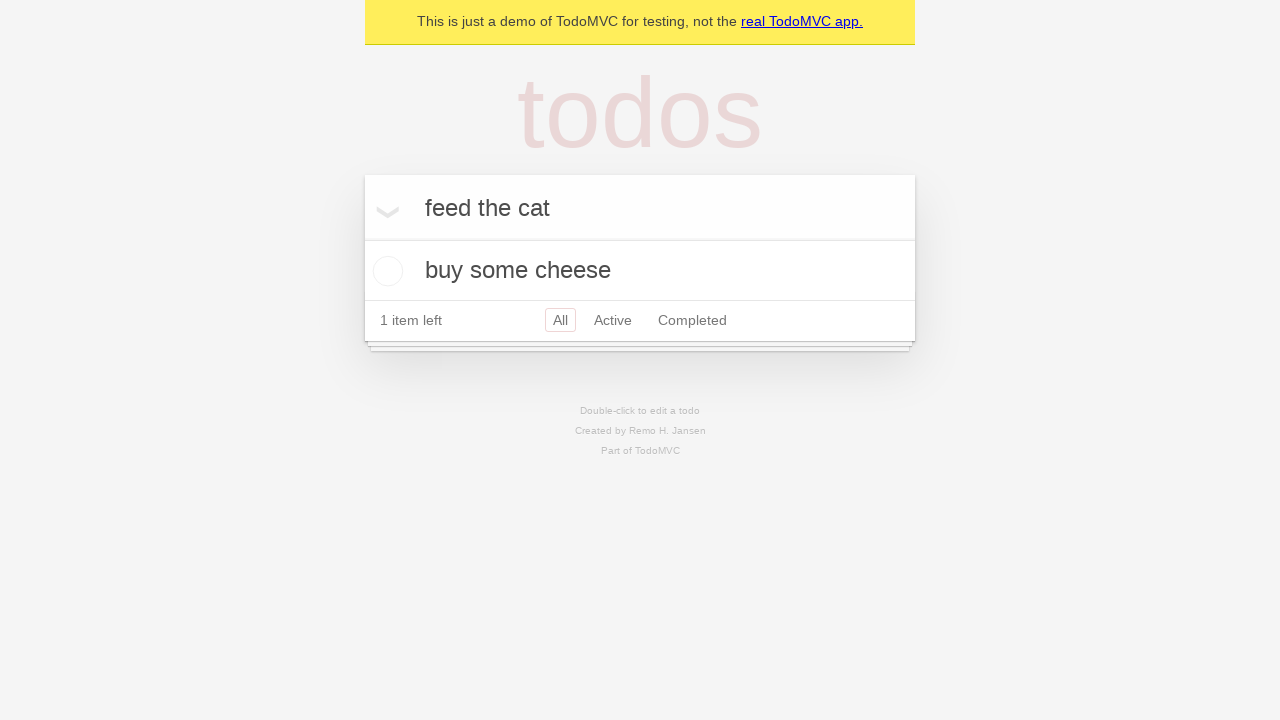

Pressed Enter to submit second todo on internal:attr=[placeholder="What needs to be done?"i]
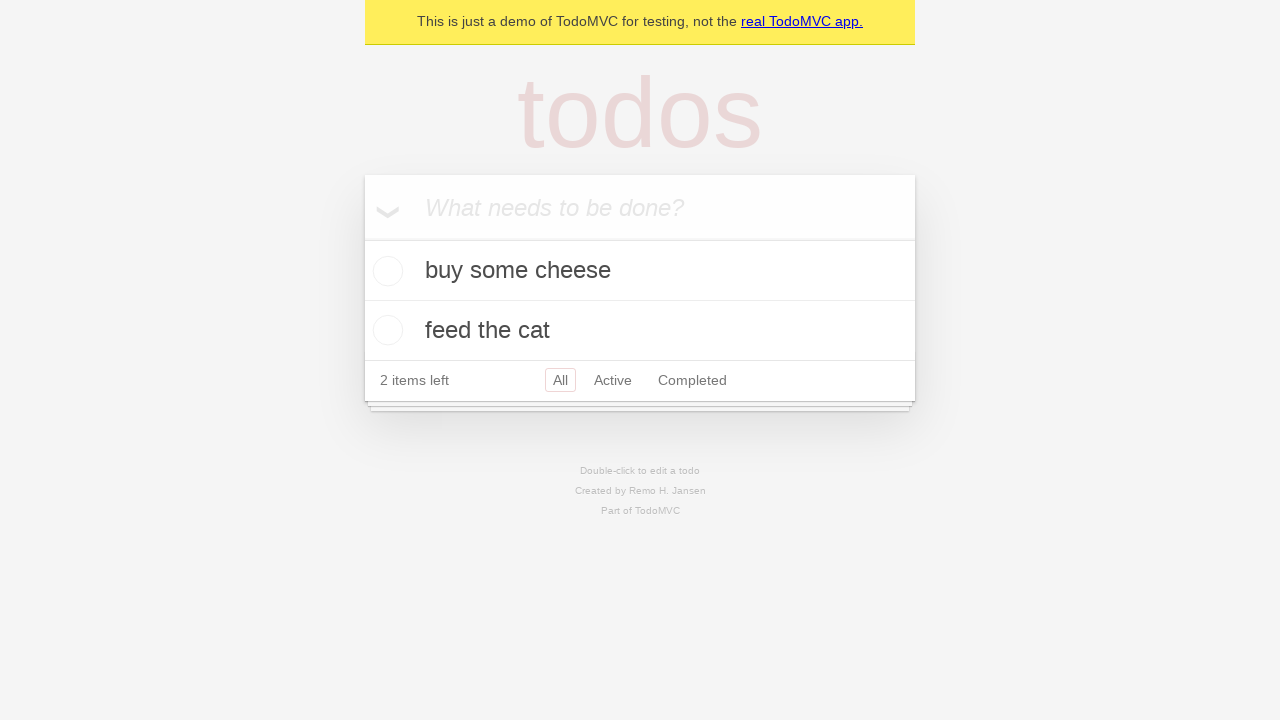

Todo counter updated to show 2 items
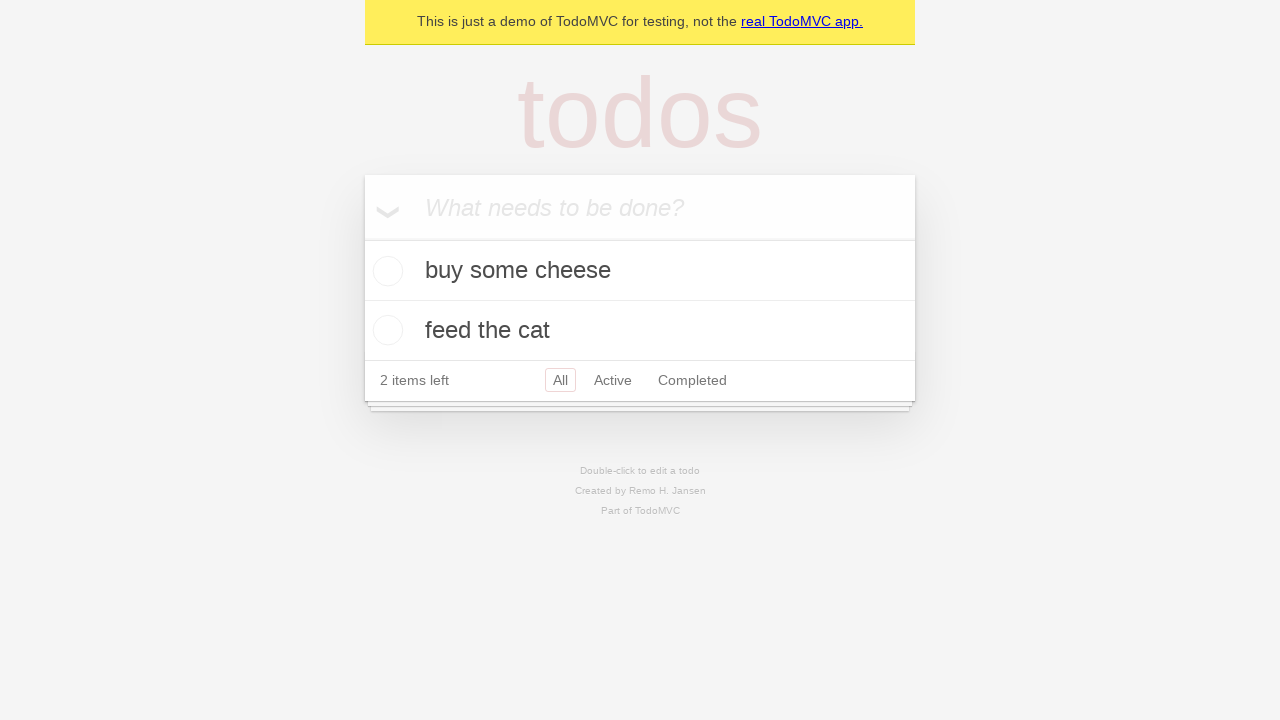

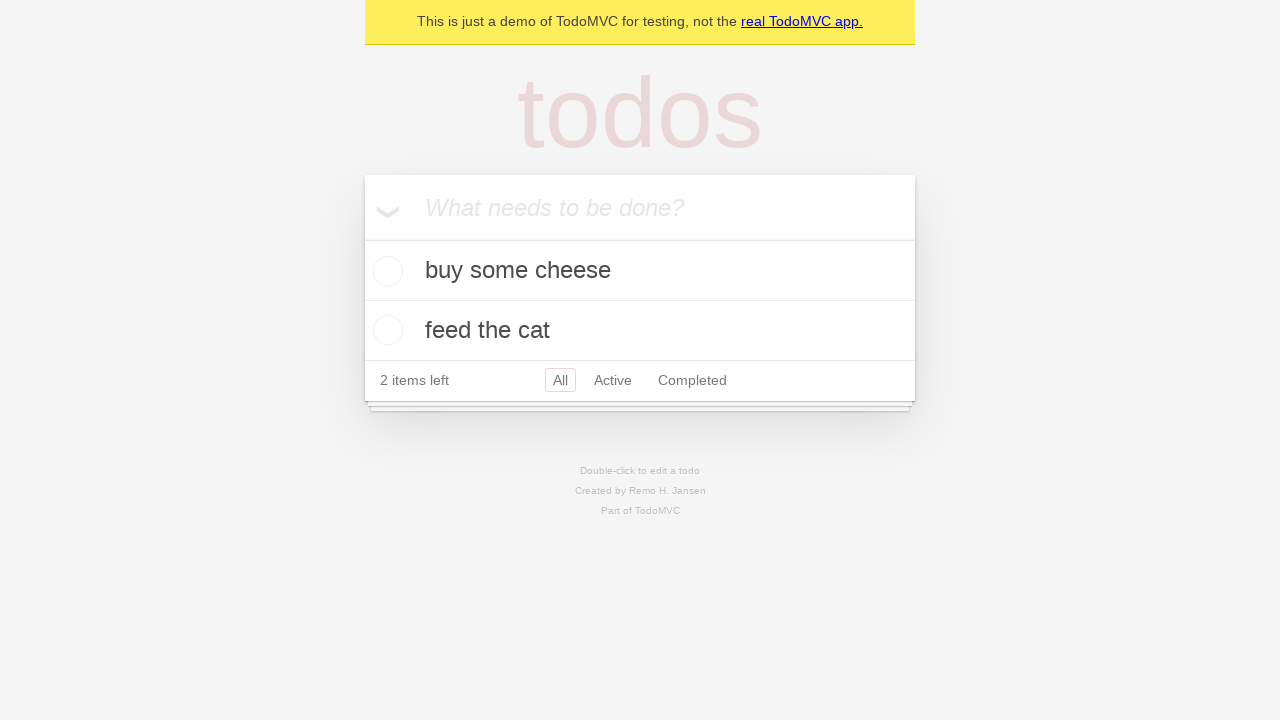